Tests drag and drop functionality by dragging a draggable element onto a droppable target on the jQuery UI demo page

Starting URL: http://jqueryui.com/resources/demos/droppable/default.html

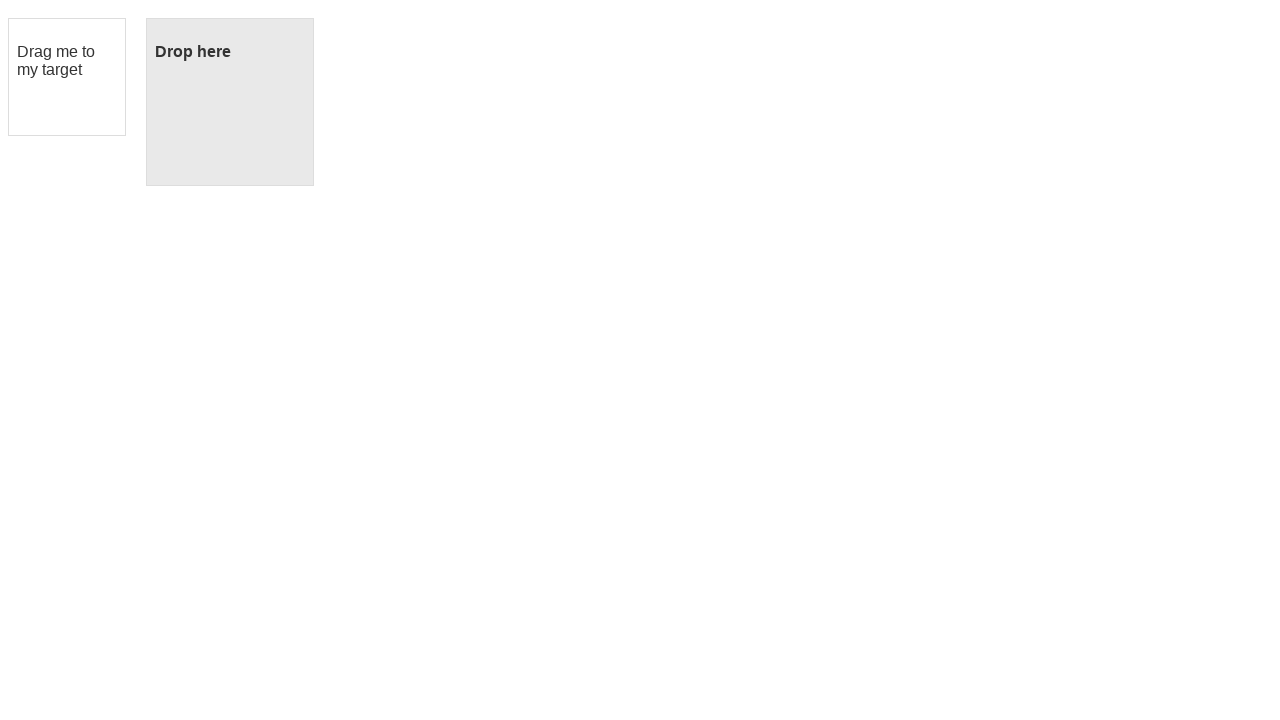

Located the draggable element
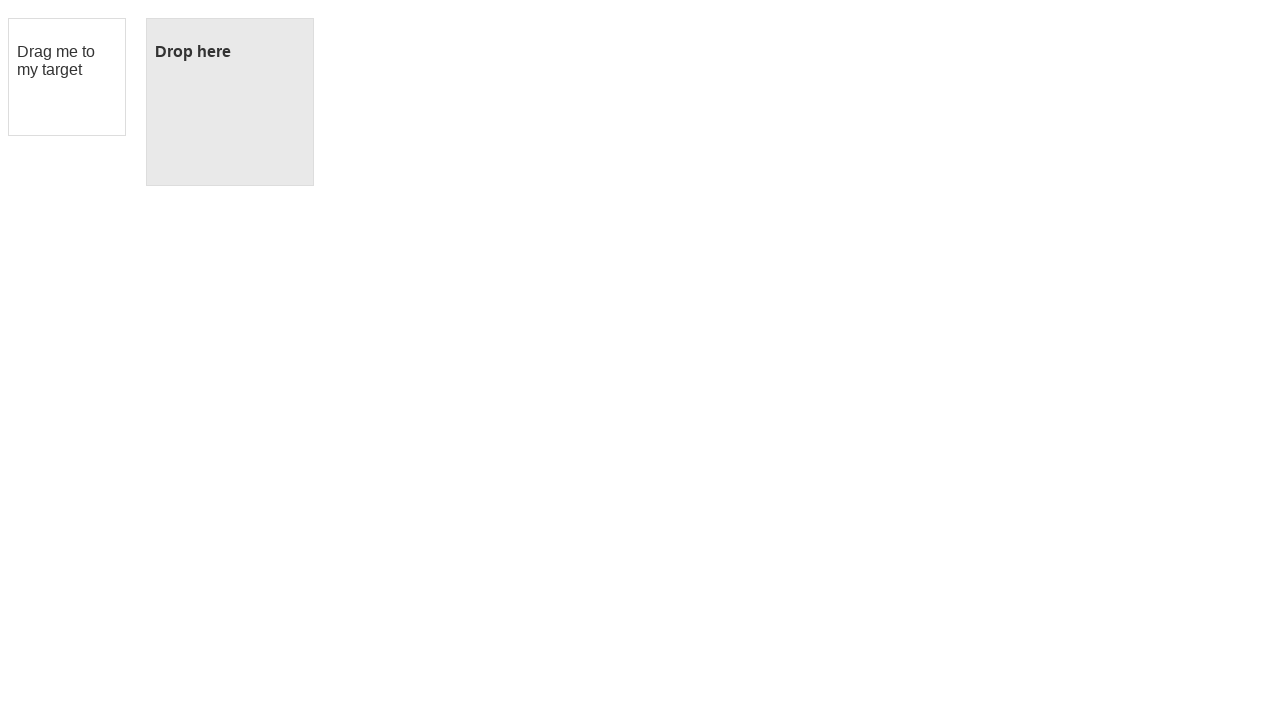

Located the droppable target element
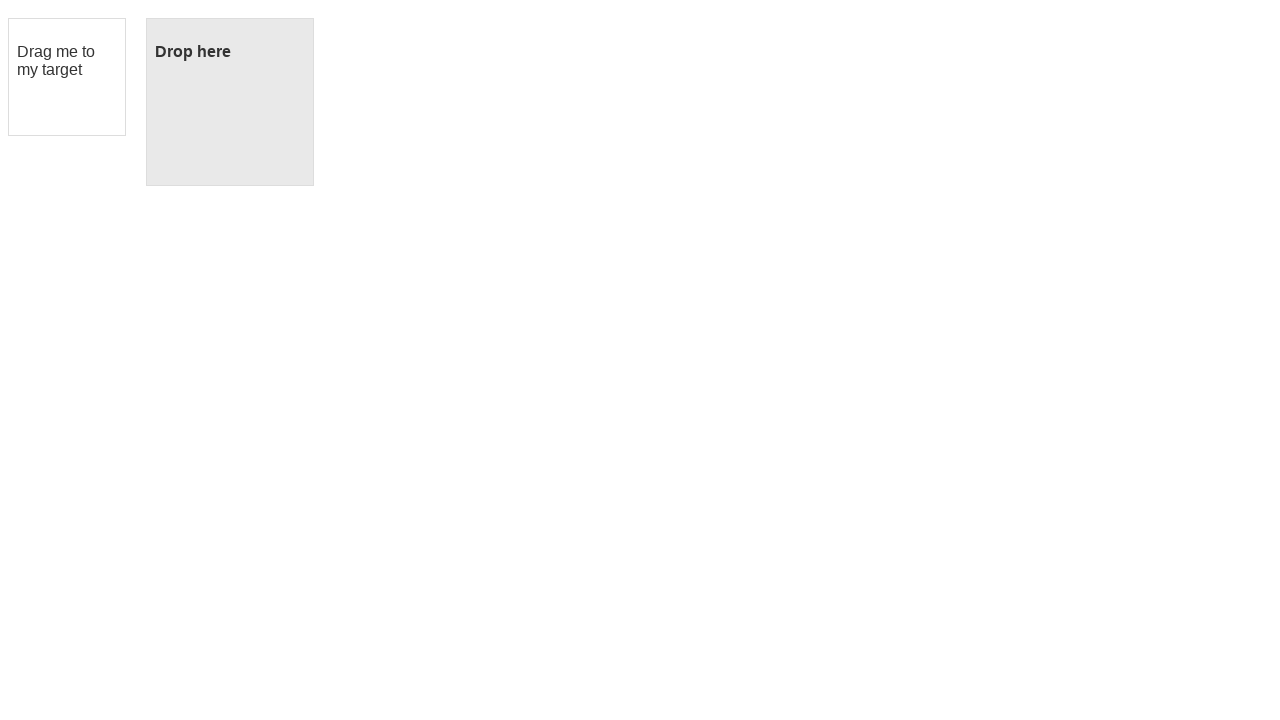

Dragged draggable element onto droppable target at (230, 102)
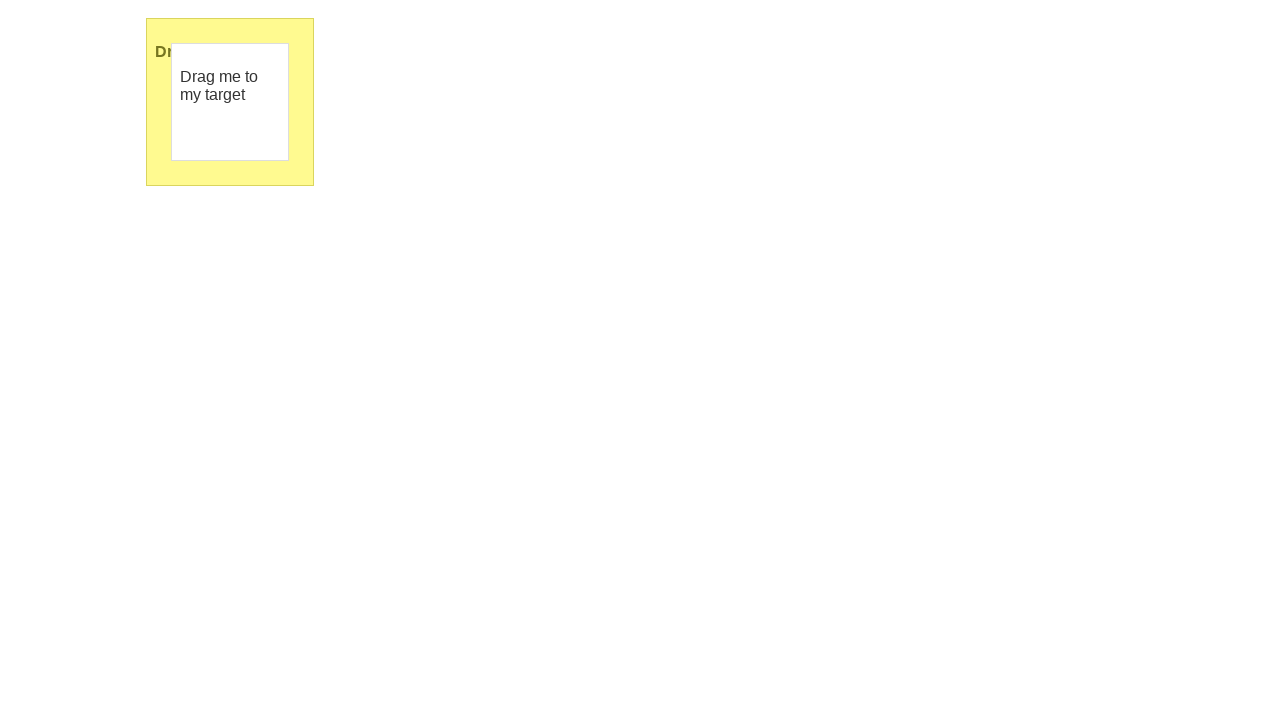

Verified drop was successful - droppable element now shows 'Dropped!' text
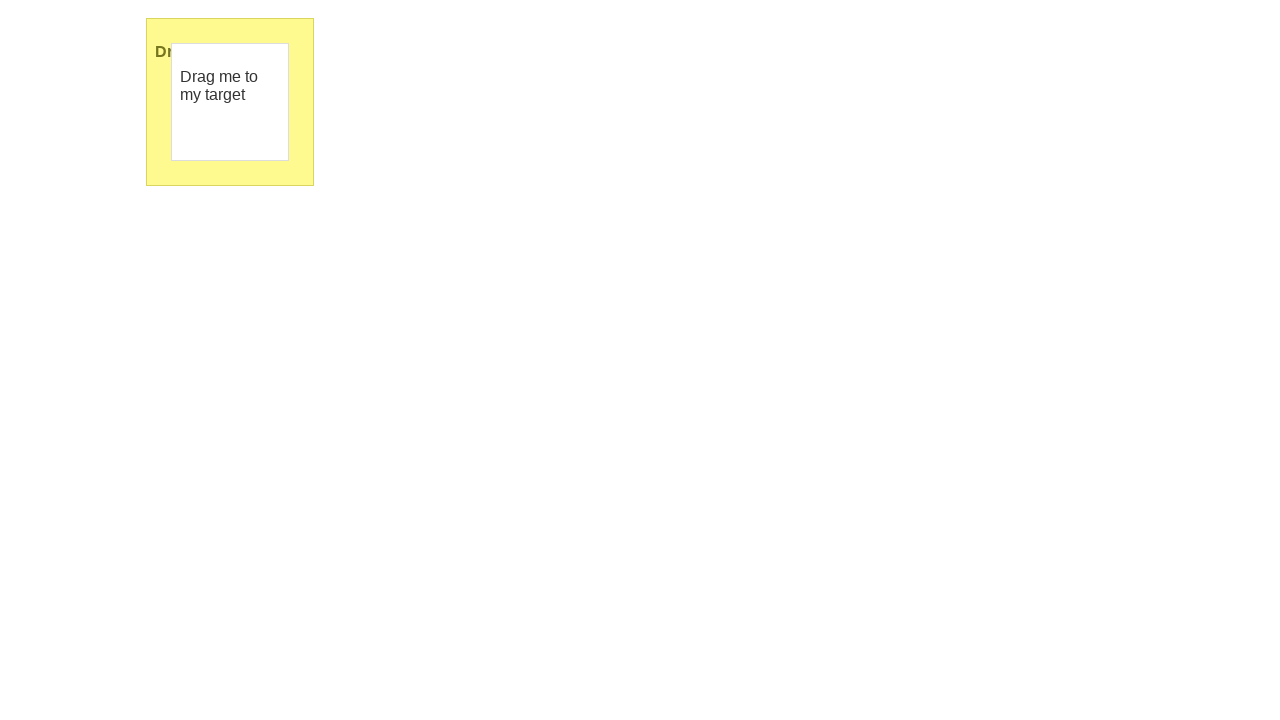

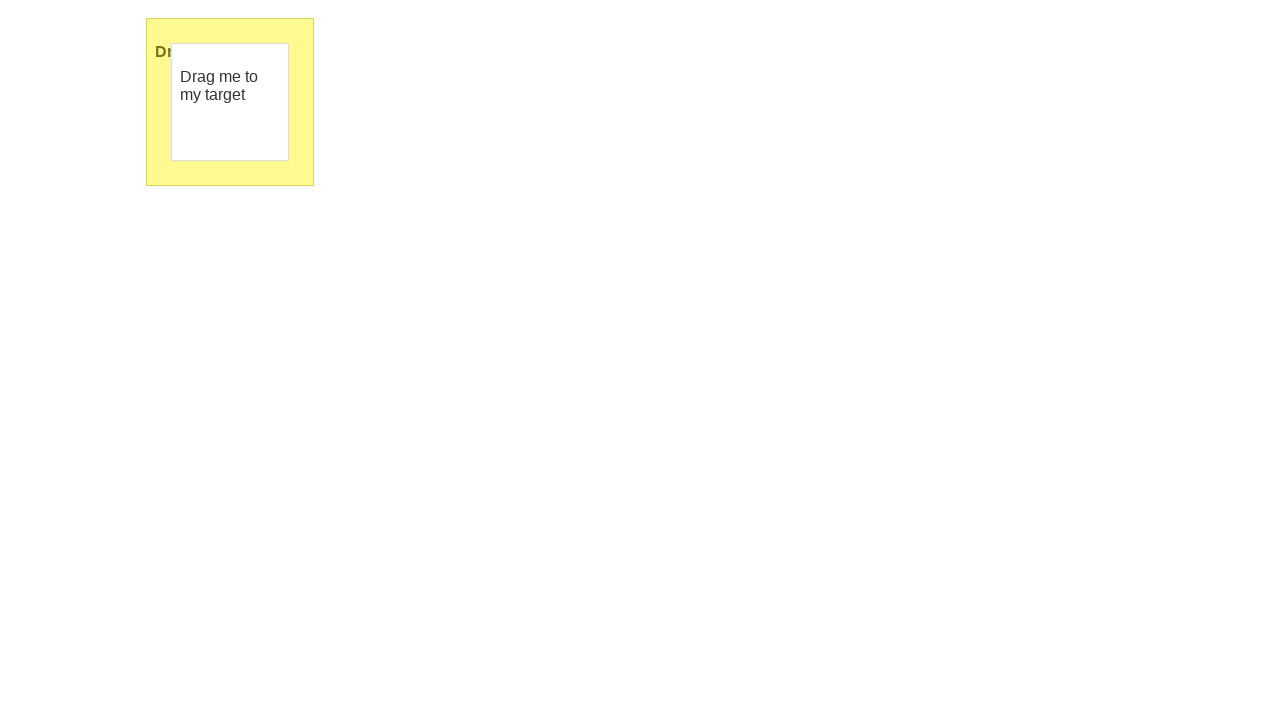